Tests the Guinea Pig test page by clicking on a link element

Starting URL: https://saucelabs.com/test/guinea-pig

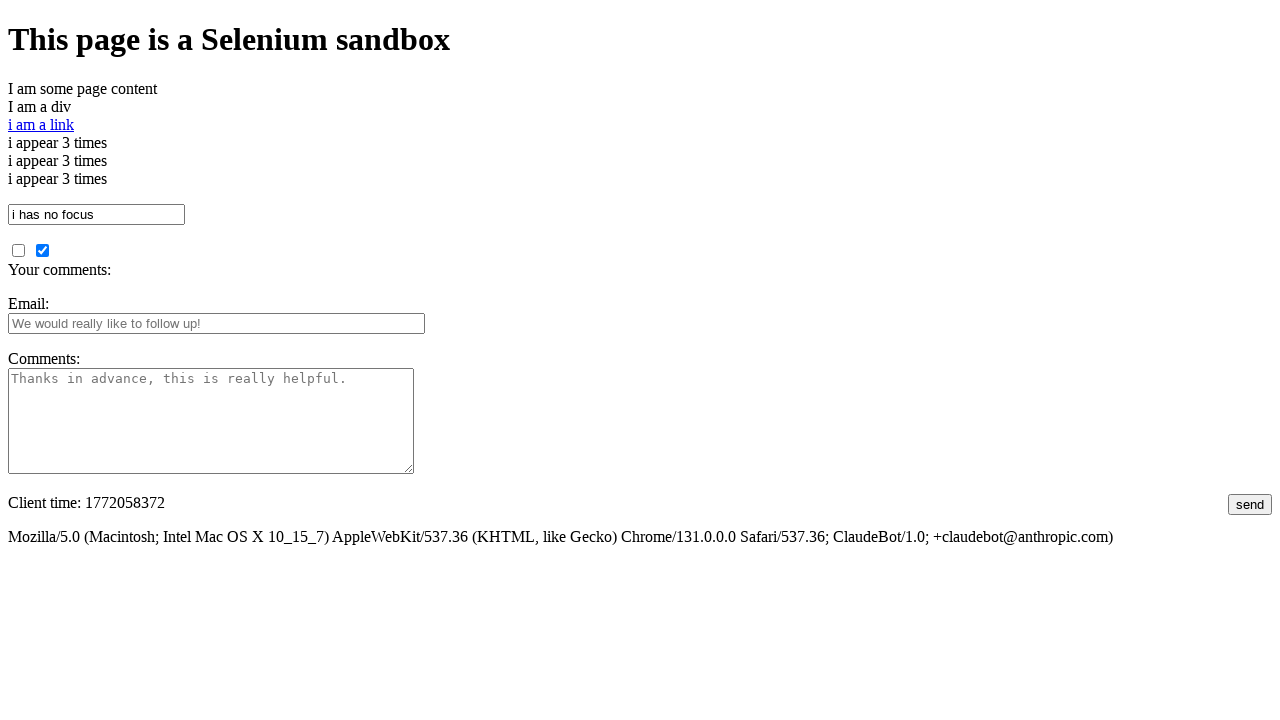

Navigated to Guinea Pig test page
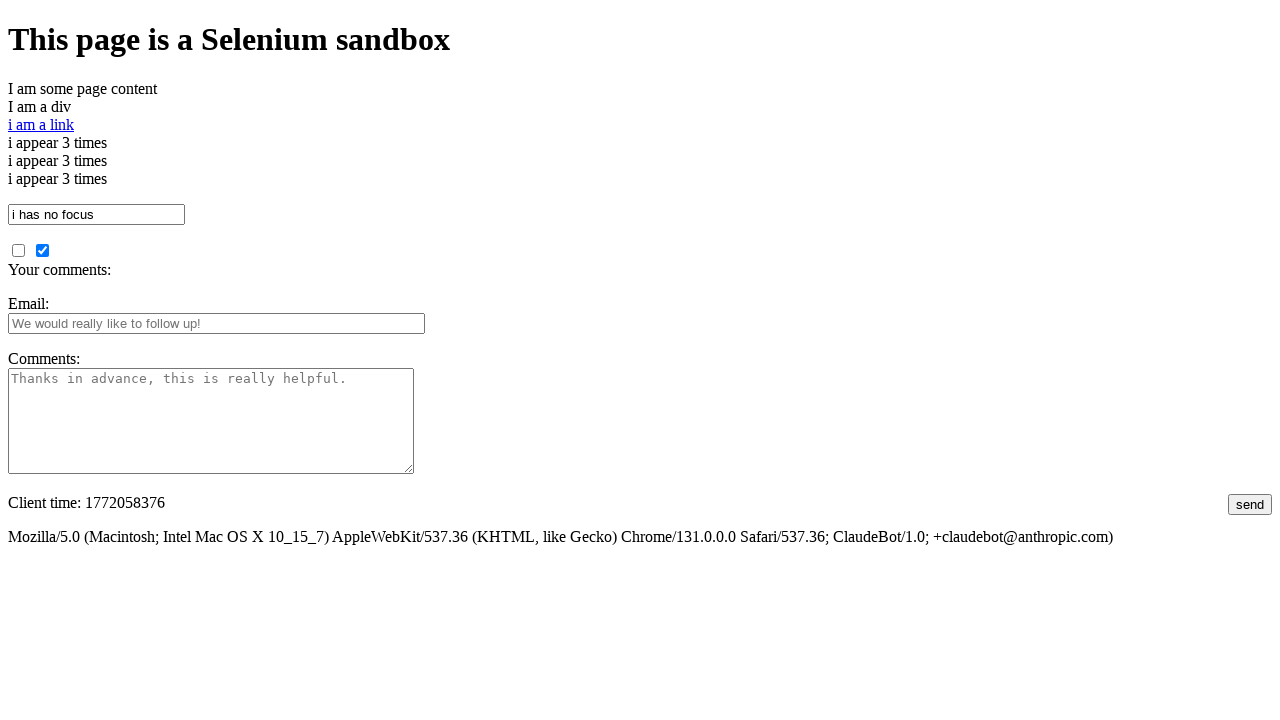

Clicked on link element in Guinea Pig test page at (41, 124) on a:has-text('link')
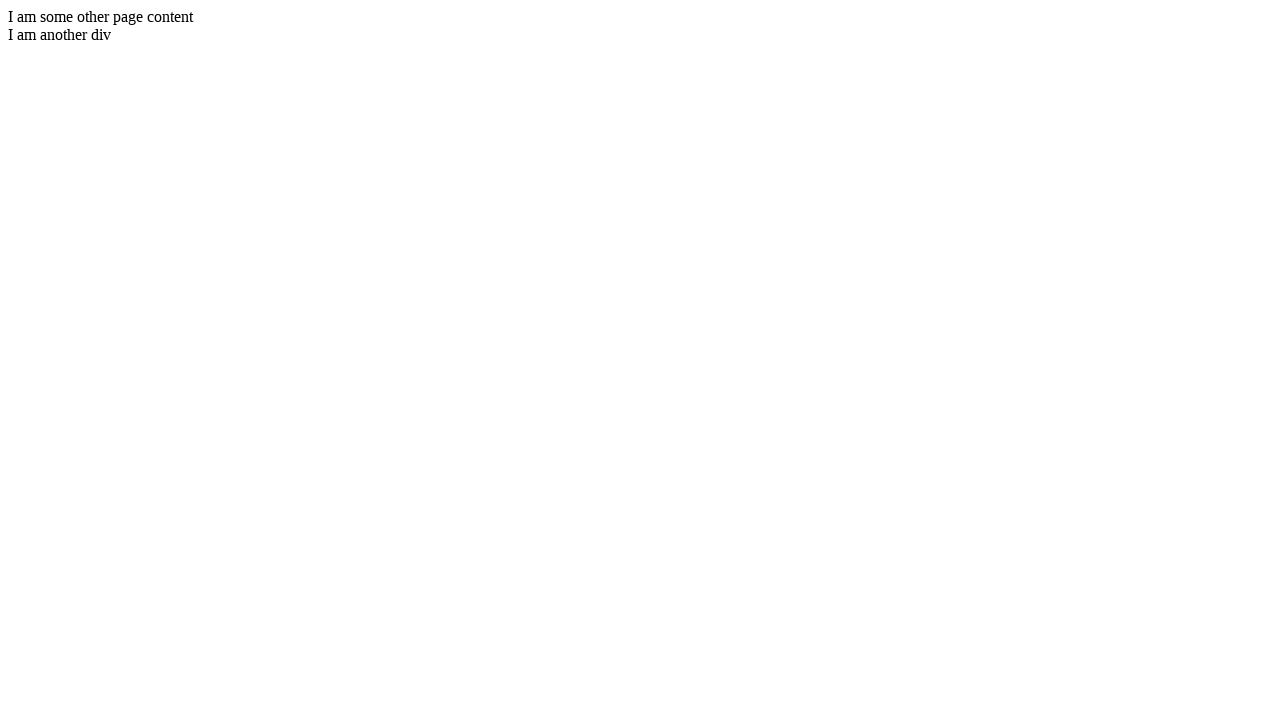

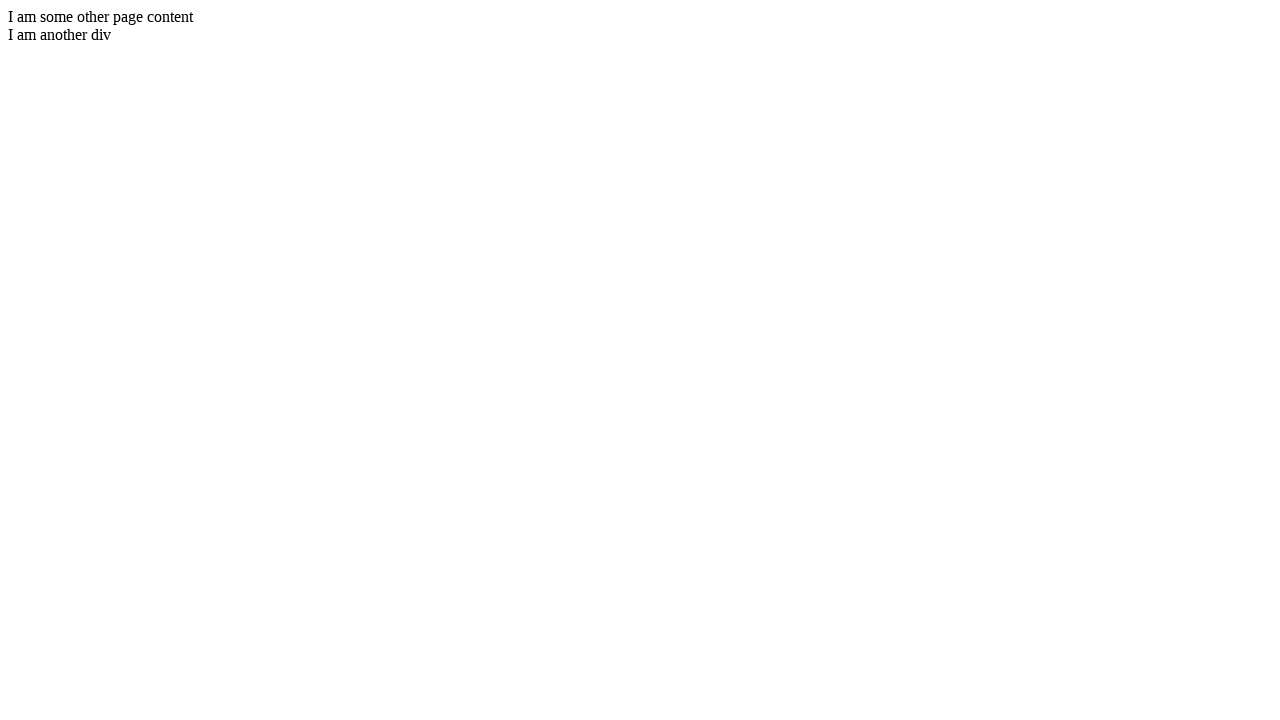